Tests link navigation by clicking on the A/B Testing link using full link text, navigating back, and then clicking the same link using partial link text

Starting URL: https://practice.cydeo.com

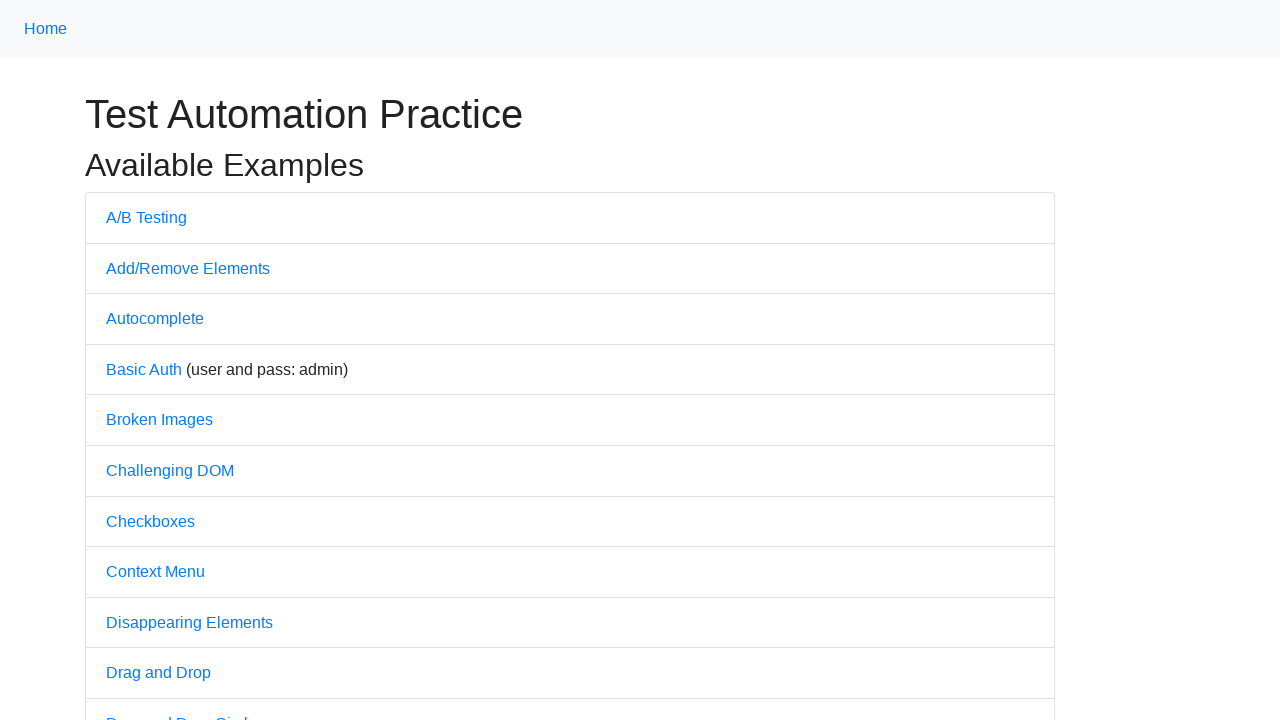

Clicked on A/B Testing link using full link text at (146, 217) on text=A/B Testing
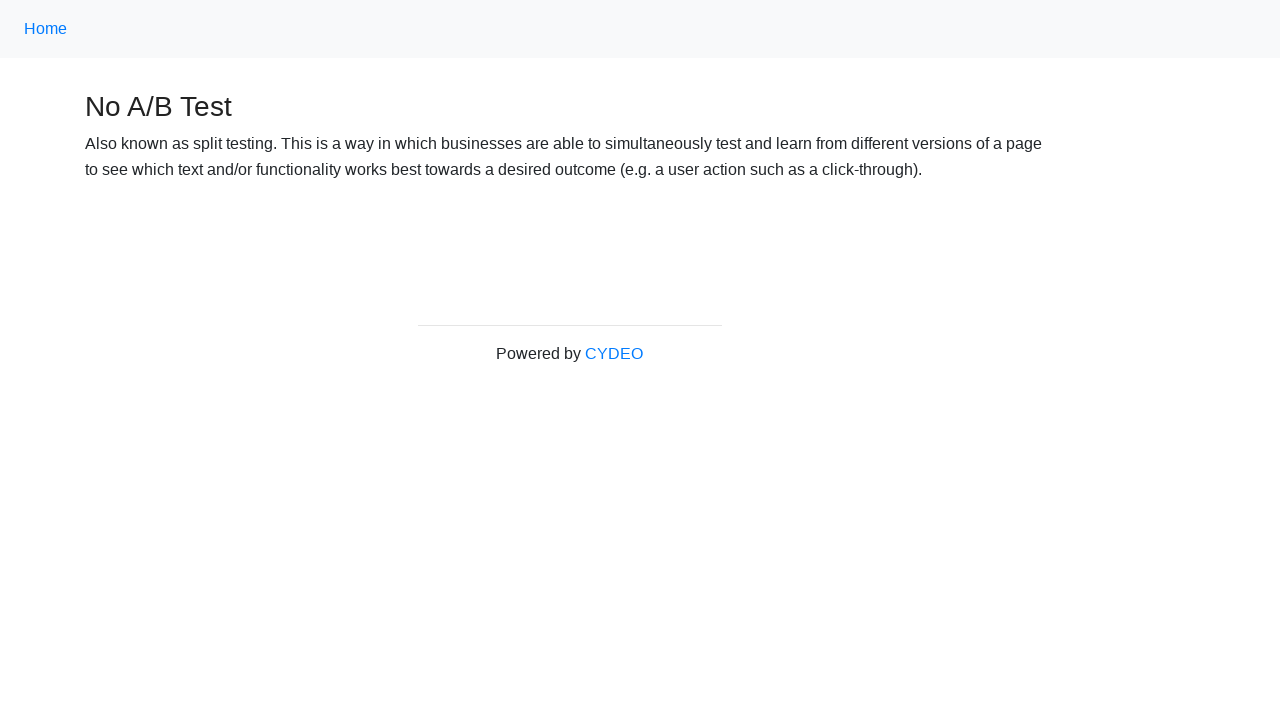

Waited for page to load after clicking A/B Testing link
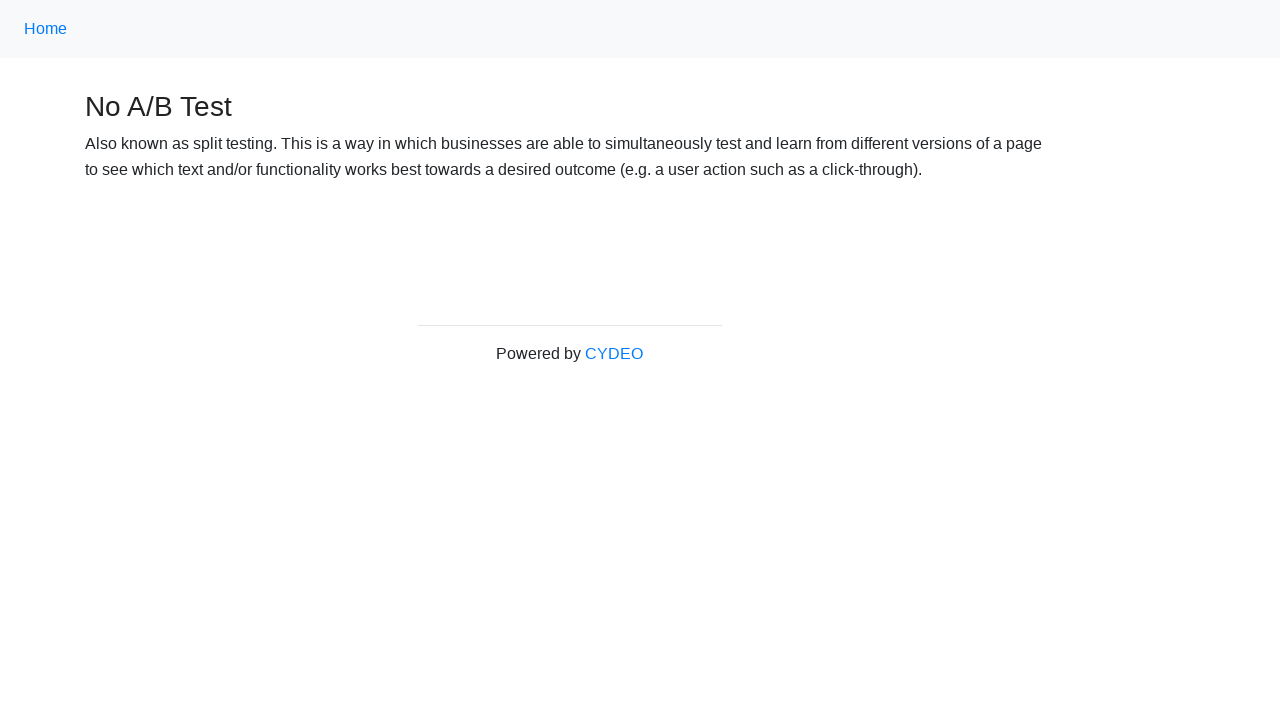

Navigated back to previous page
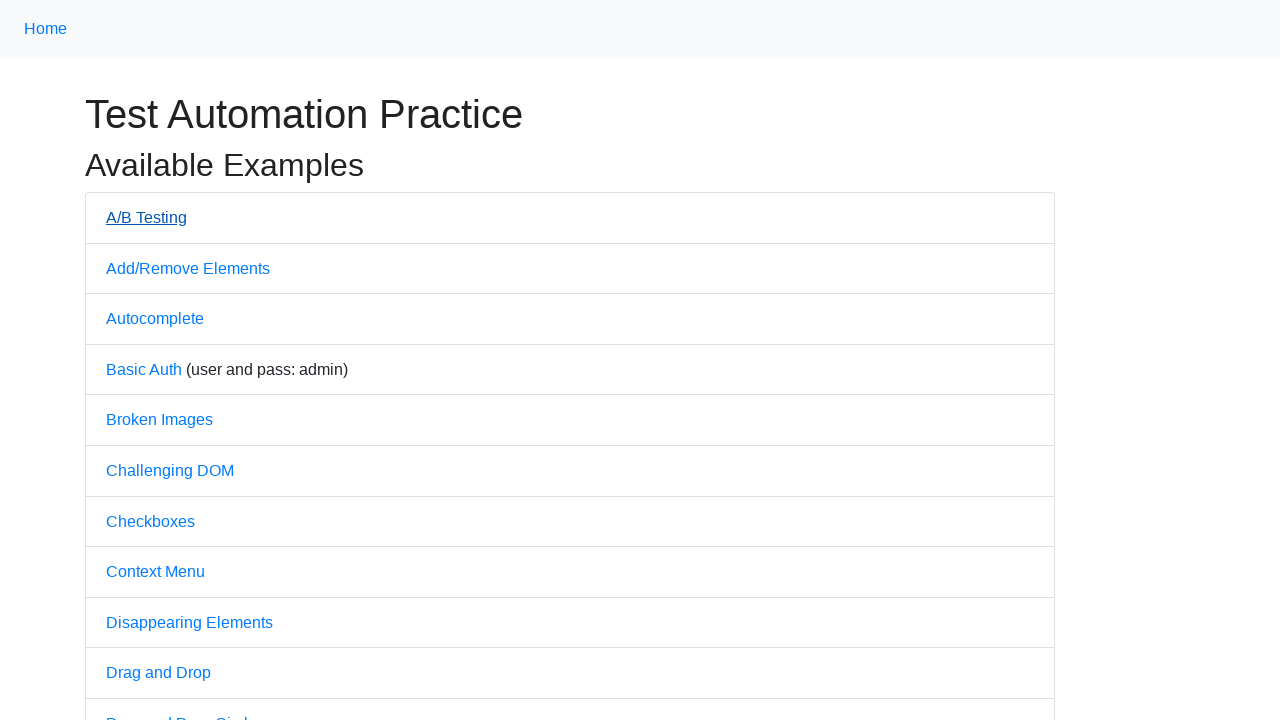

Waited for page to load after navigating back
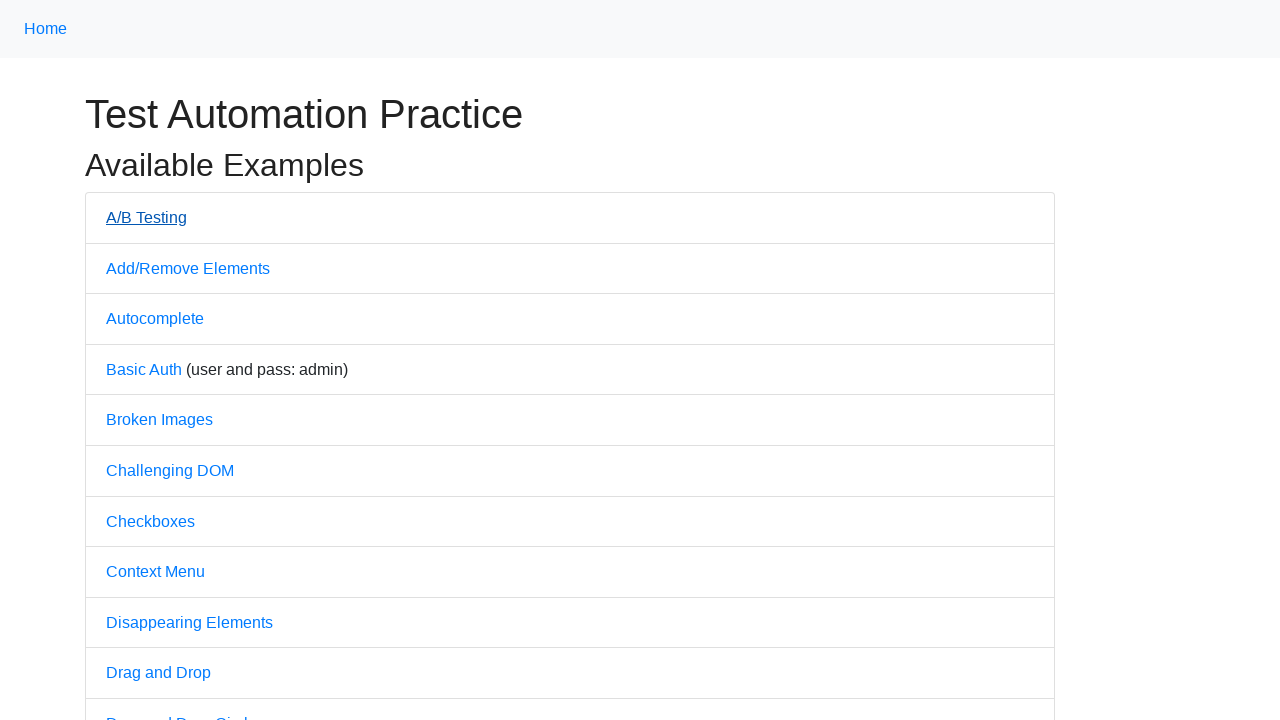

Clicked on A/B Testing link using partial link text at (146, 217) on text=A/B
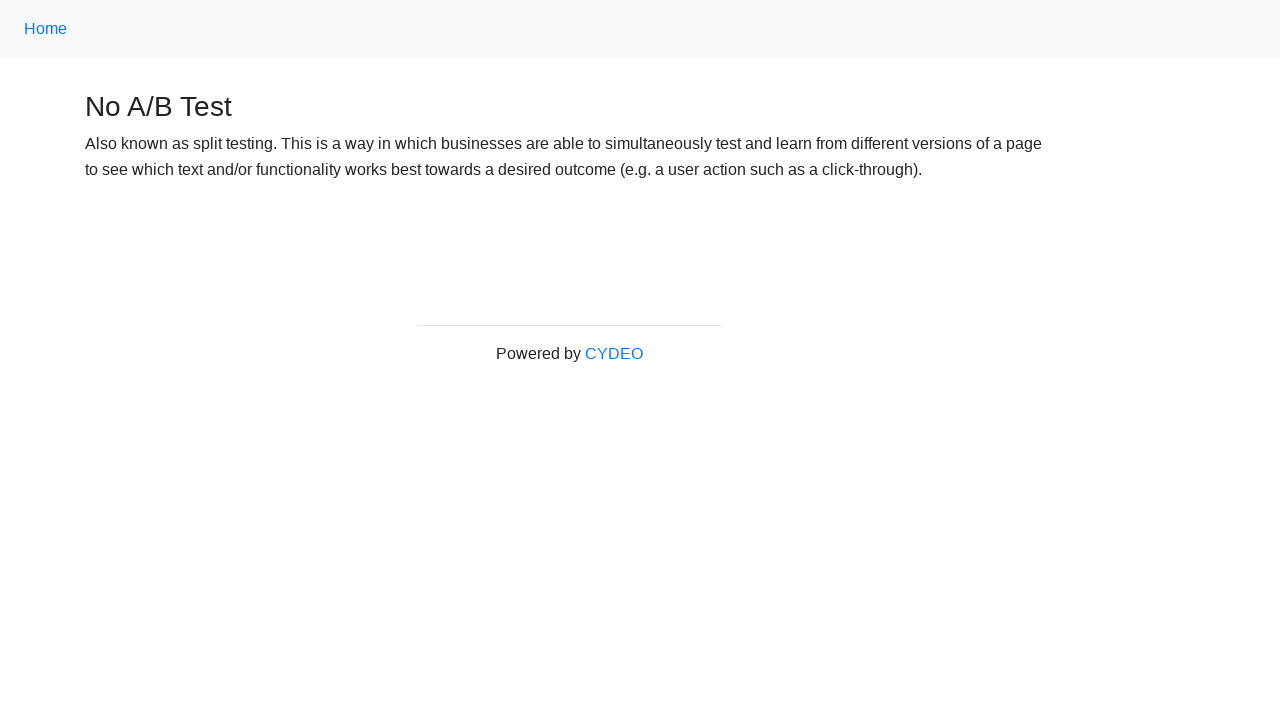

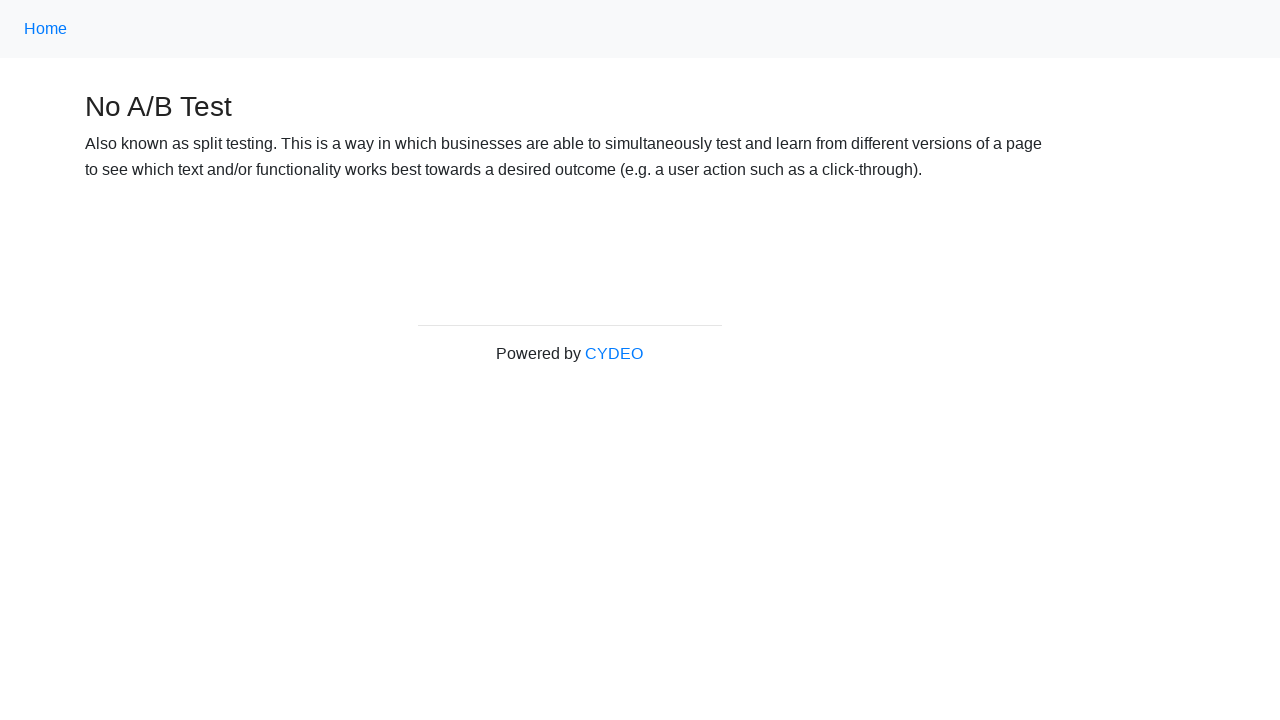